Tests a CSS toggle switch component on W3Schools by clicking the toggle on and off to verify it functions correctly

Starting URL: https://www.w3schools.com/howto/howto_css_switch.asp

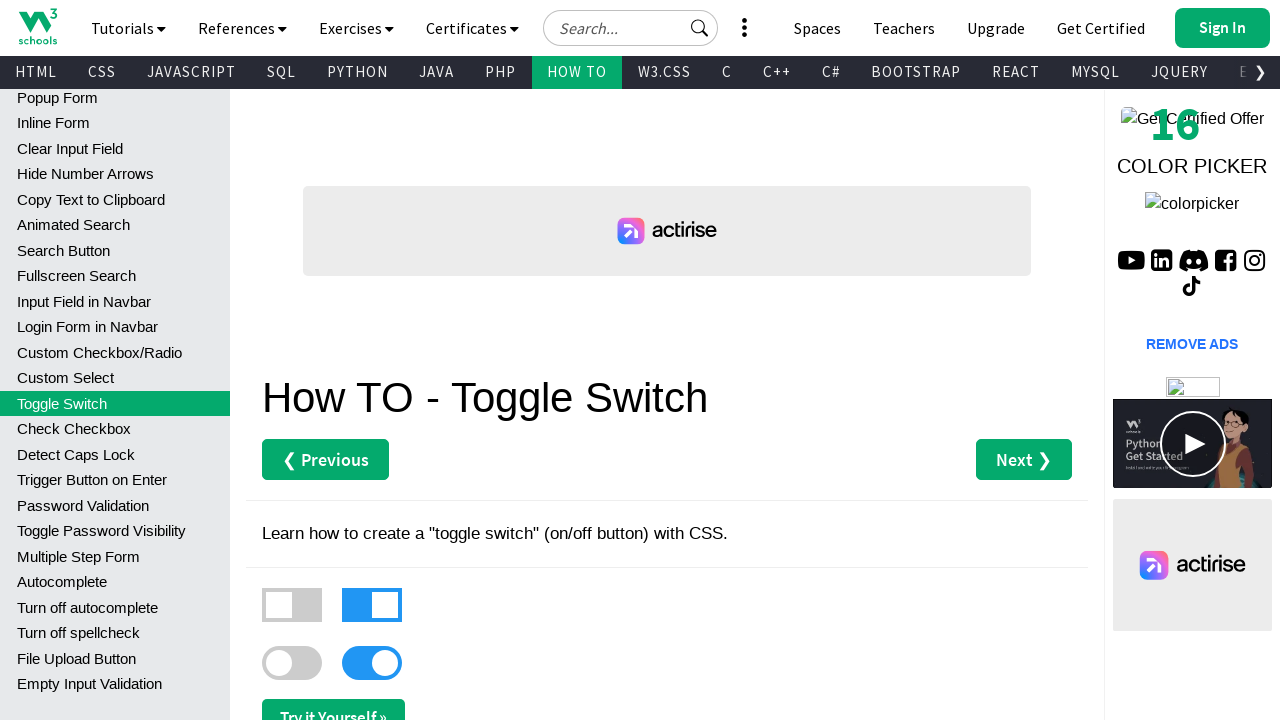

Waited for page to load with networkidle state
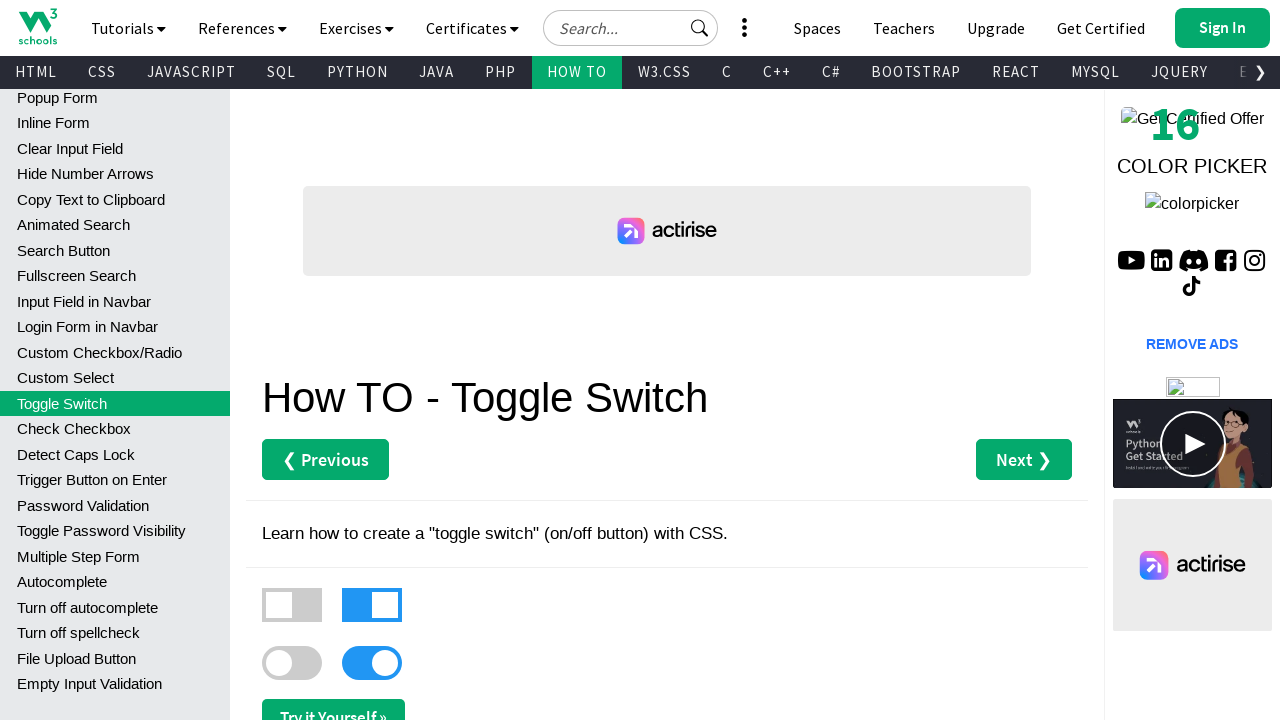

Located the CSS toggle switch element
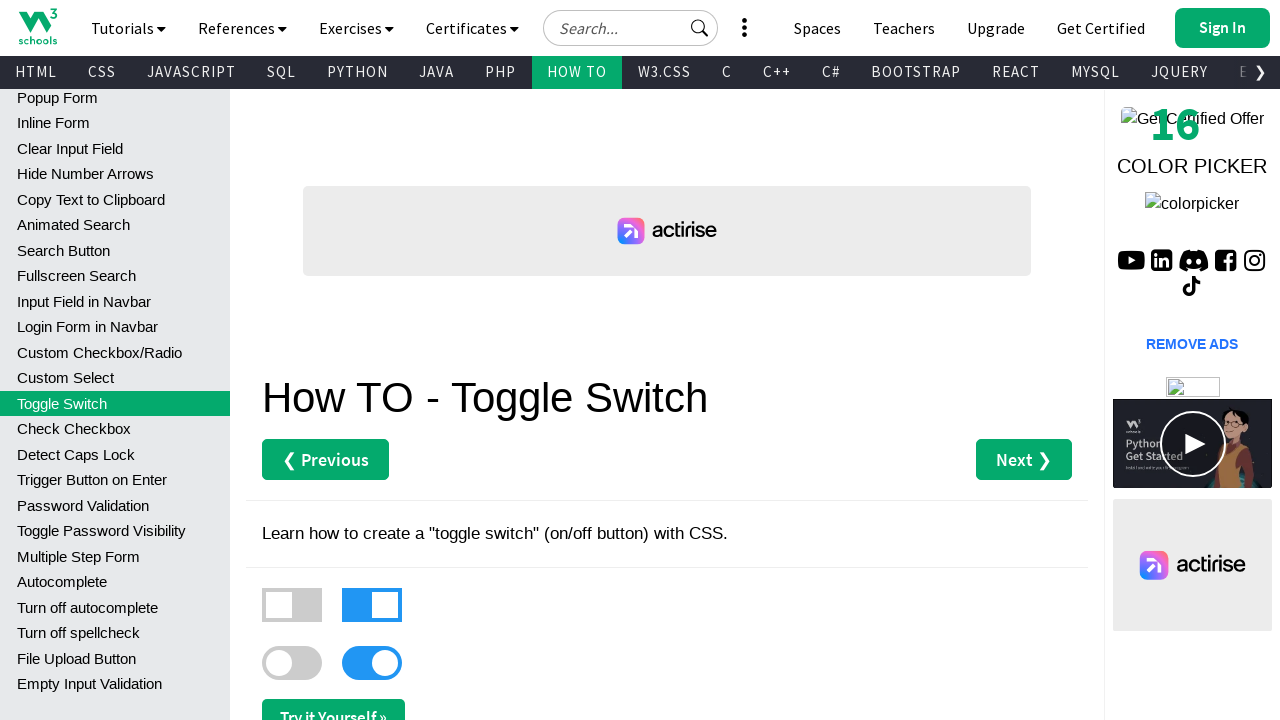

Clicked toggle switch to turn it on at (292, 663) on xpath=//*[@id='main']/label[3]/div
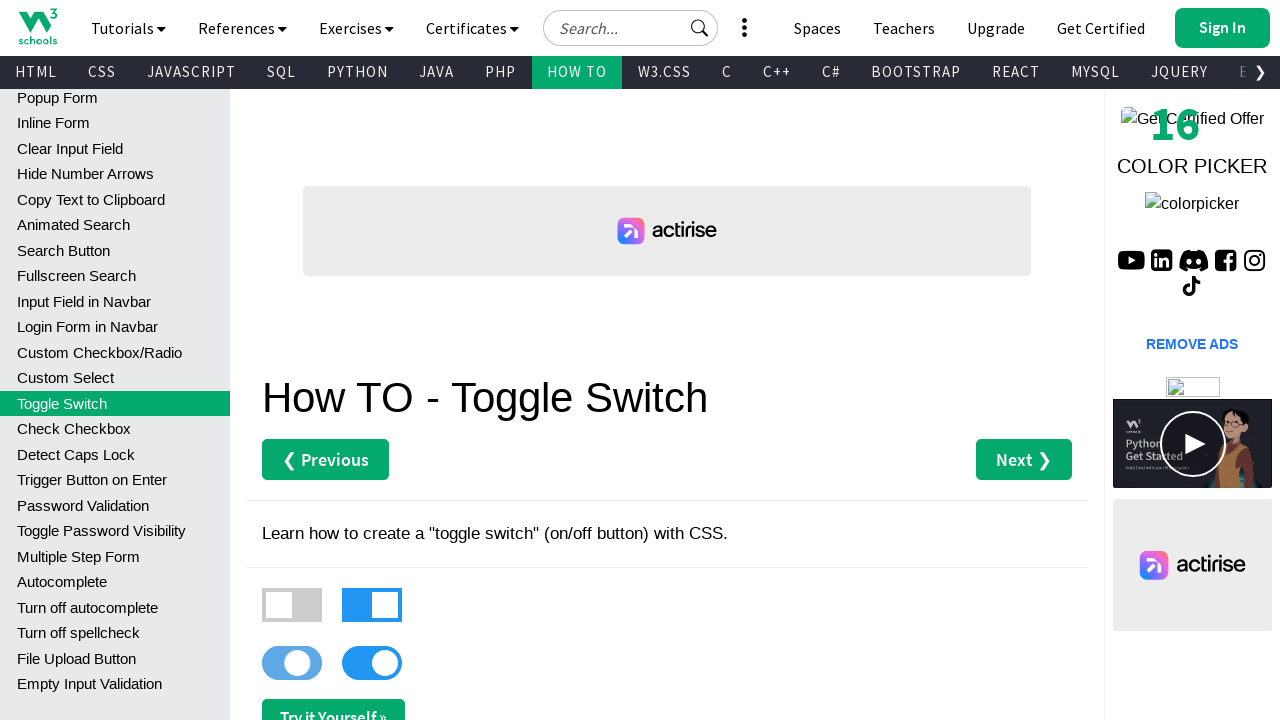

Waited 1 second to observe toggle state change
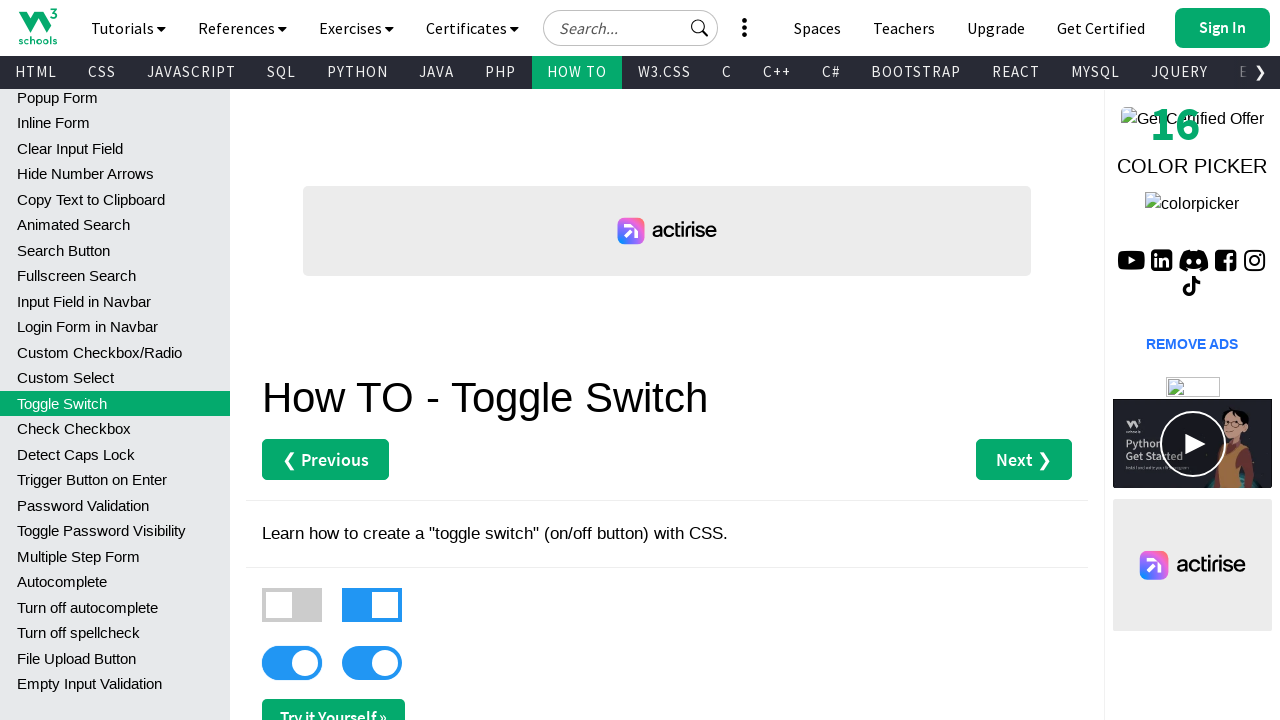

Clicked toggle switch to turn it off at (292, 663) on xpath=//*[@id='main']/label[3]/div
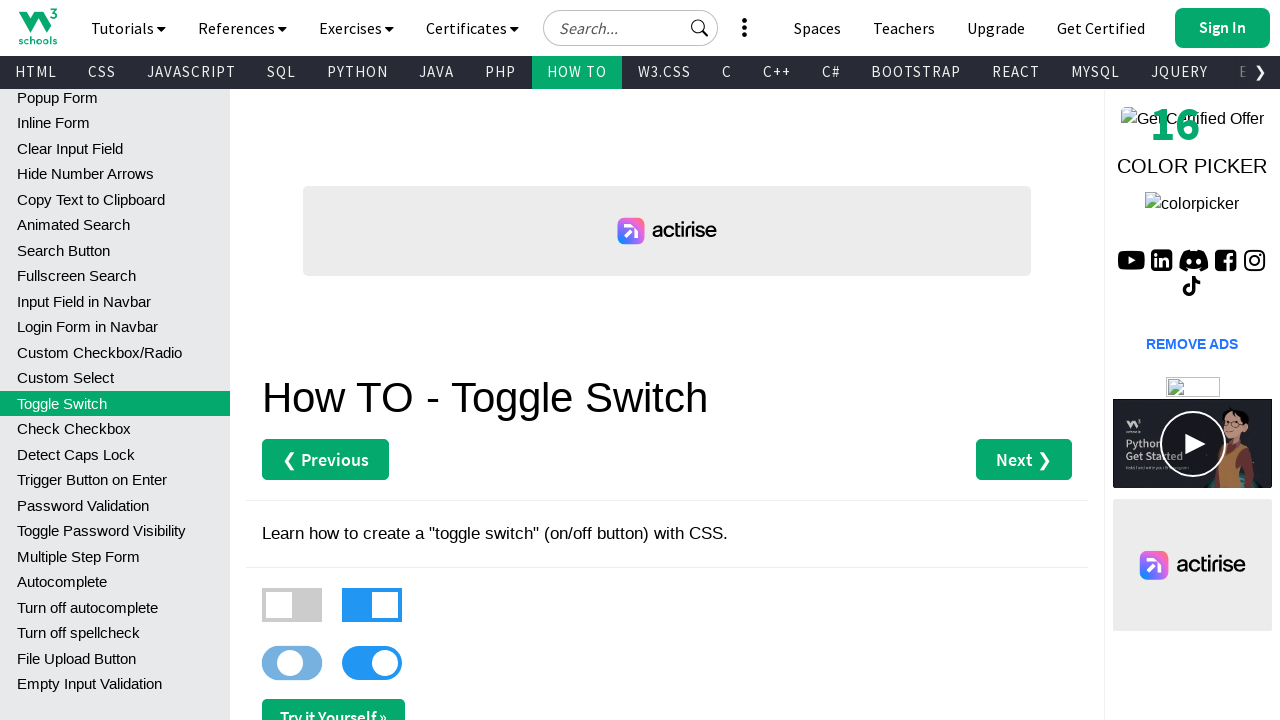

Waited 1 second to verify toggle returned to original state
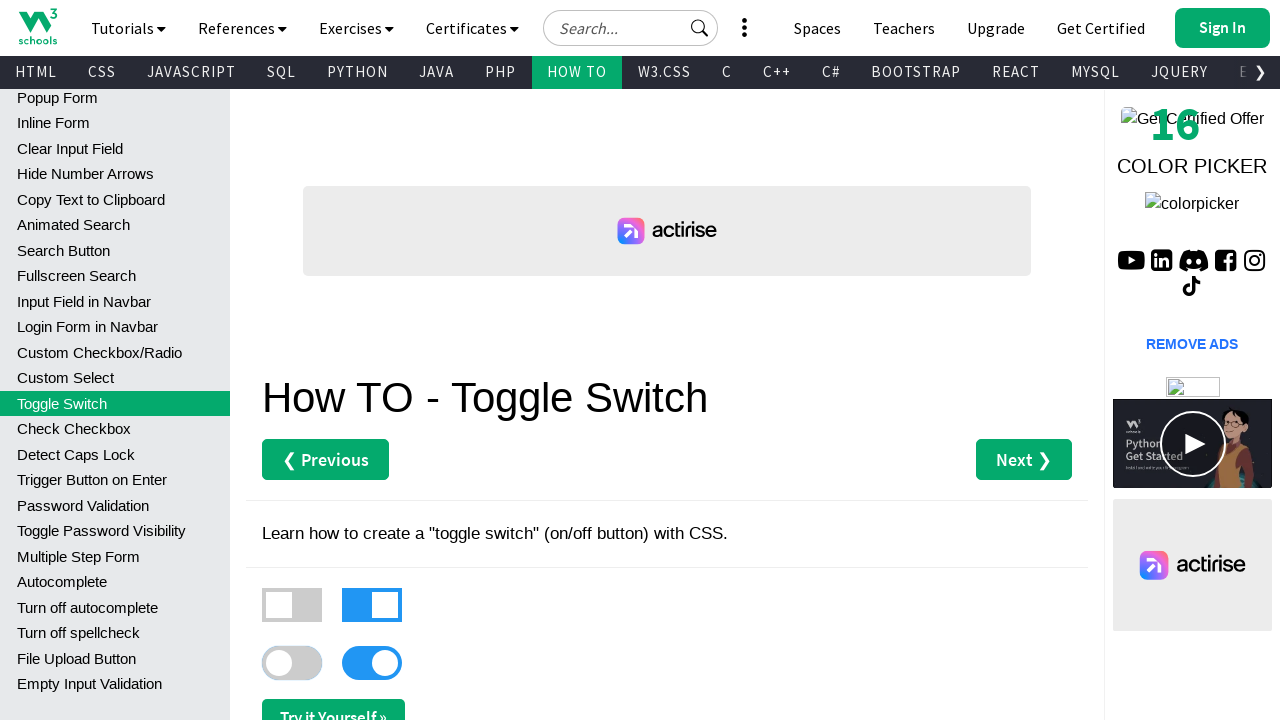

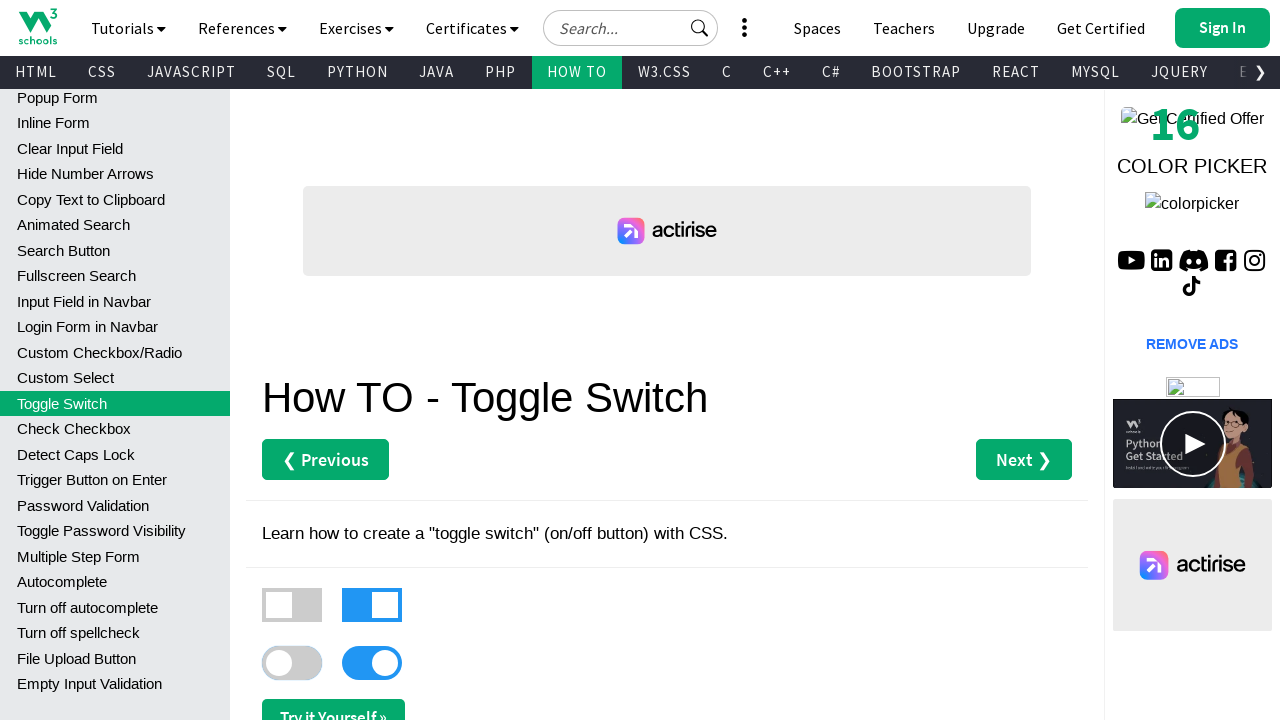